Opens the USPS homepage and clicks on the "Send Mail & Packages" link, then verifies the navigation.

Starting URL: https://www.usps.com/

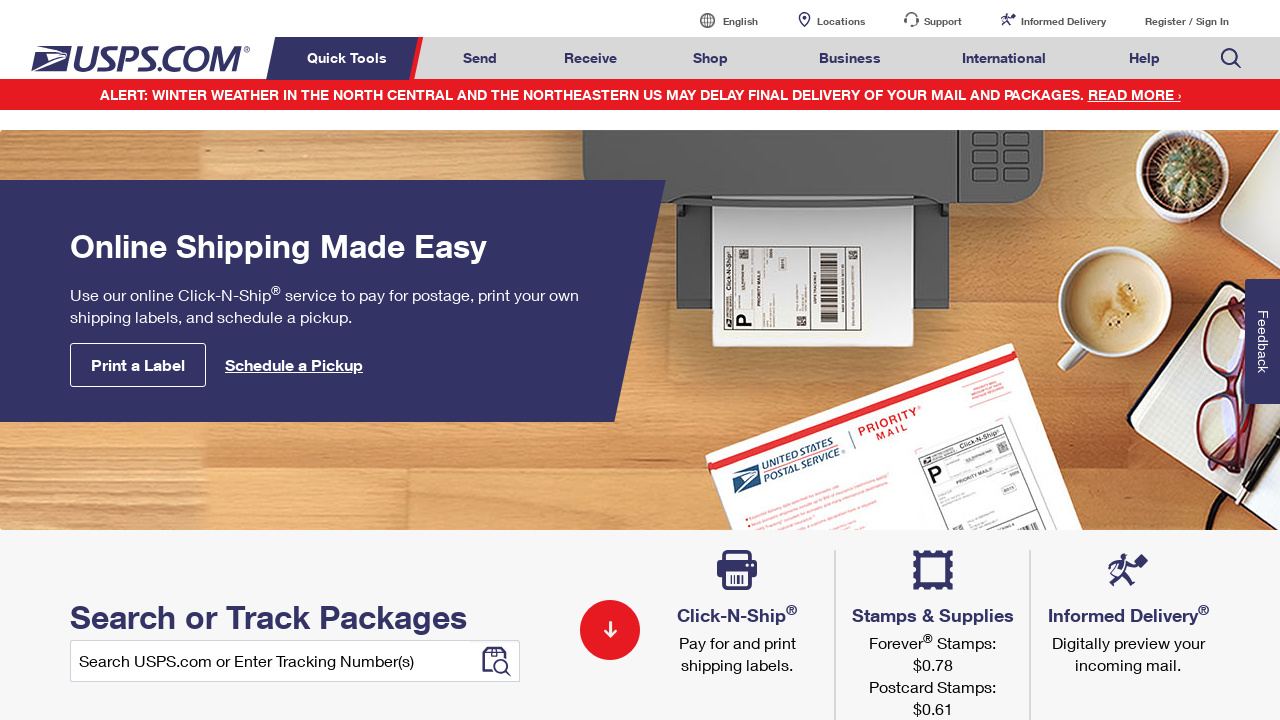

Clicked on 'Send Mail & Packages' link at (480, 58) on a#mail-ship-width
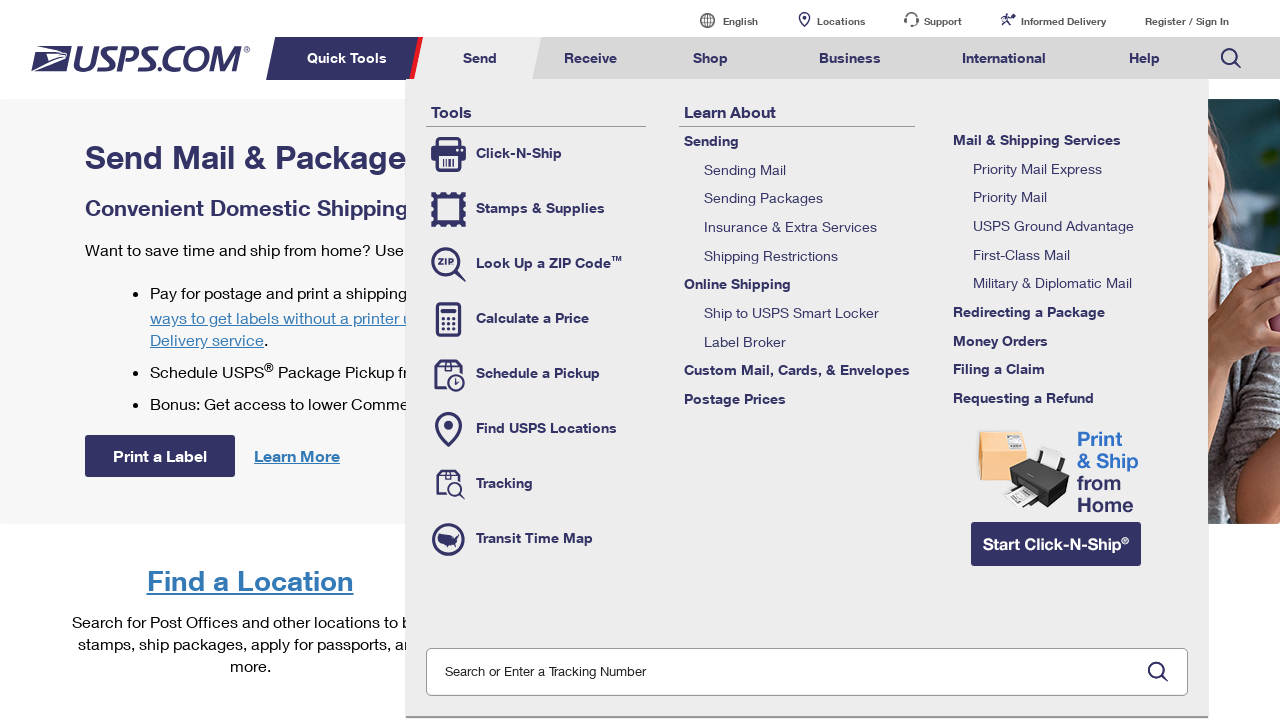

Page load state completed
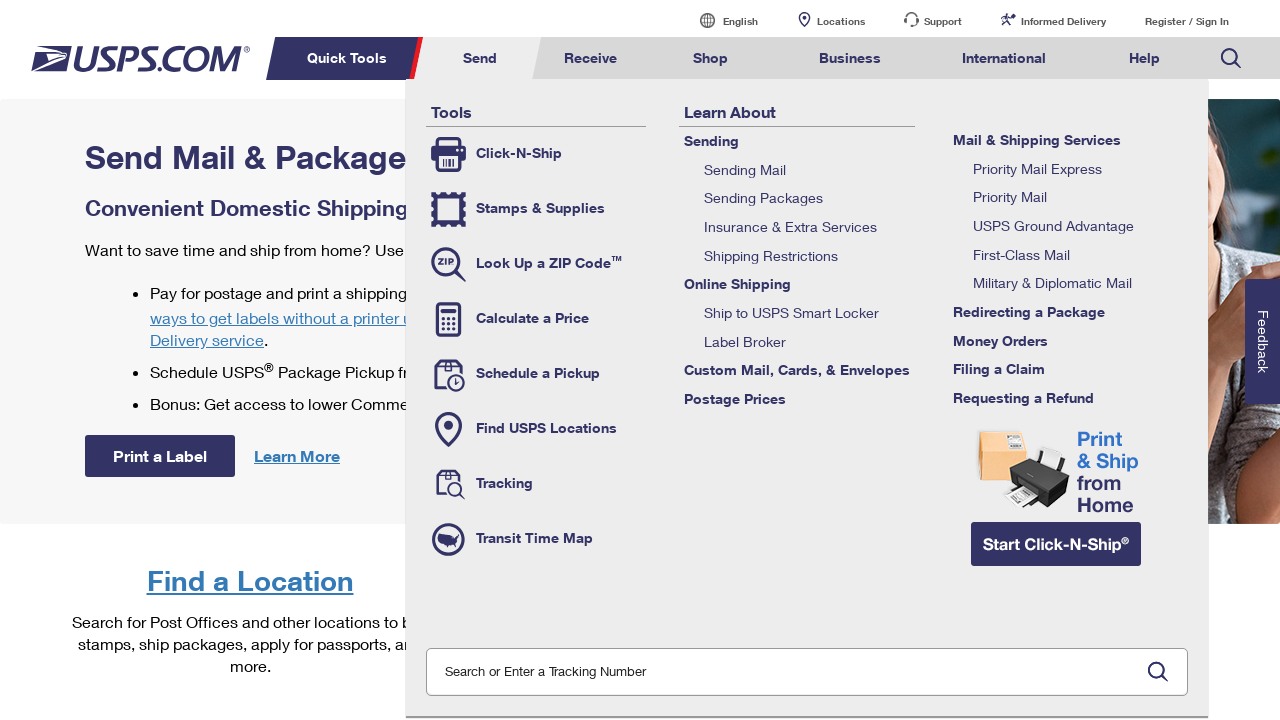

Verified page title is 'Send Mail & Packages | USPS'
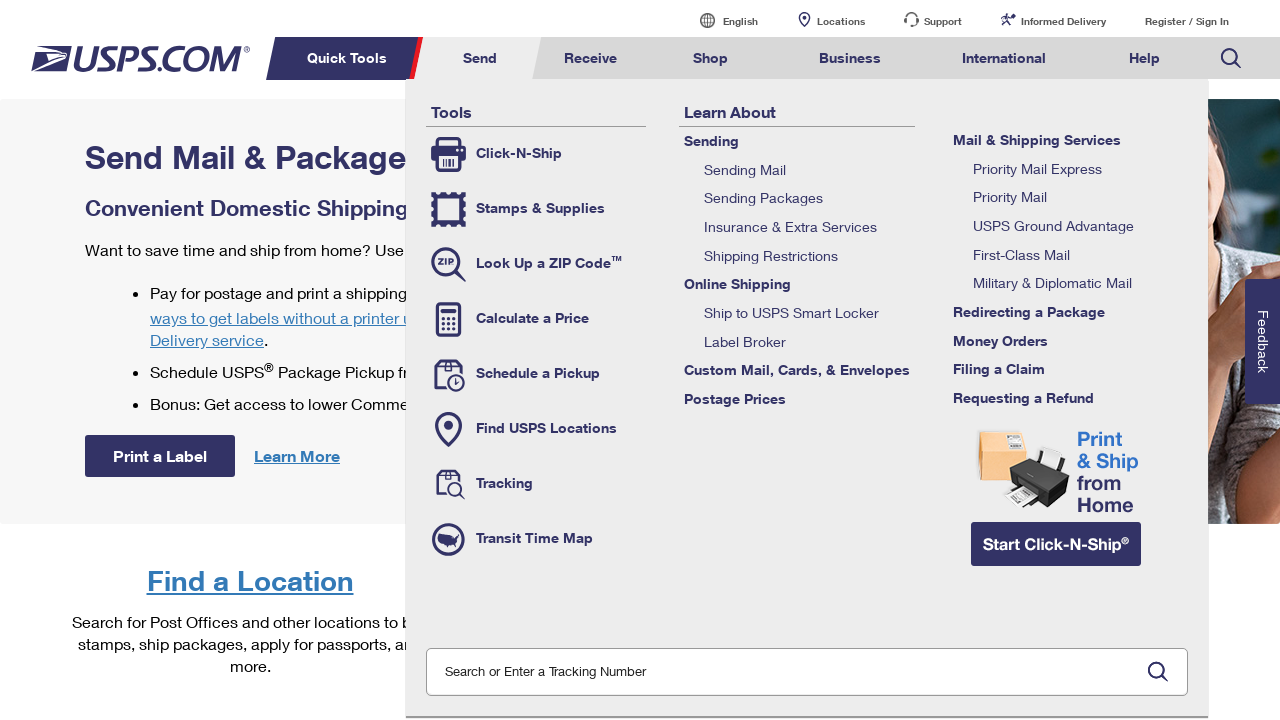

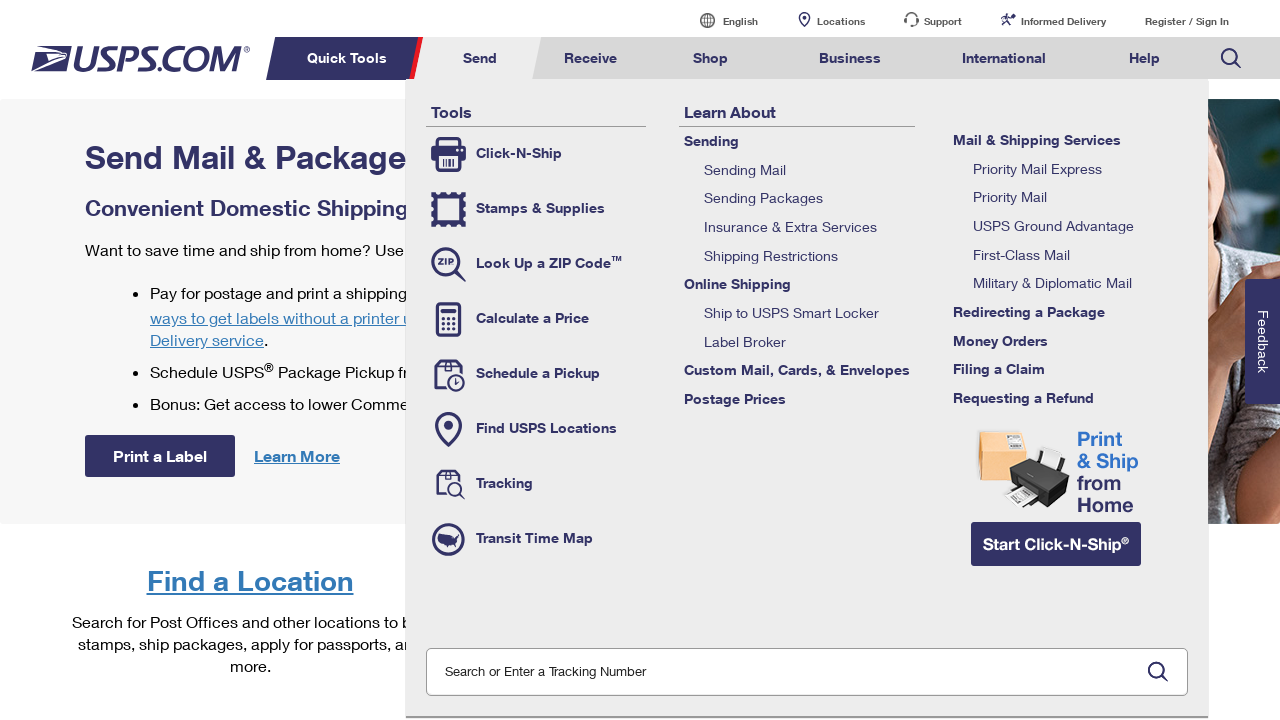